Tests checkbox selection functionality by selecting the first three checkboxes, then unselecting them after a delay

Starting URL: https://testautomationpractice.blogspot.com/

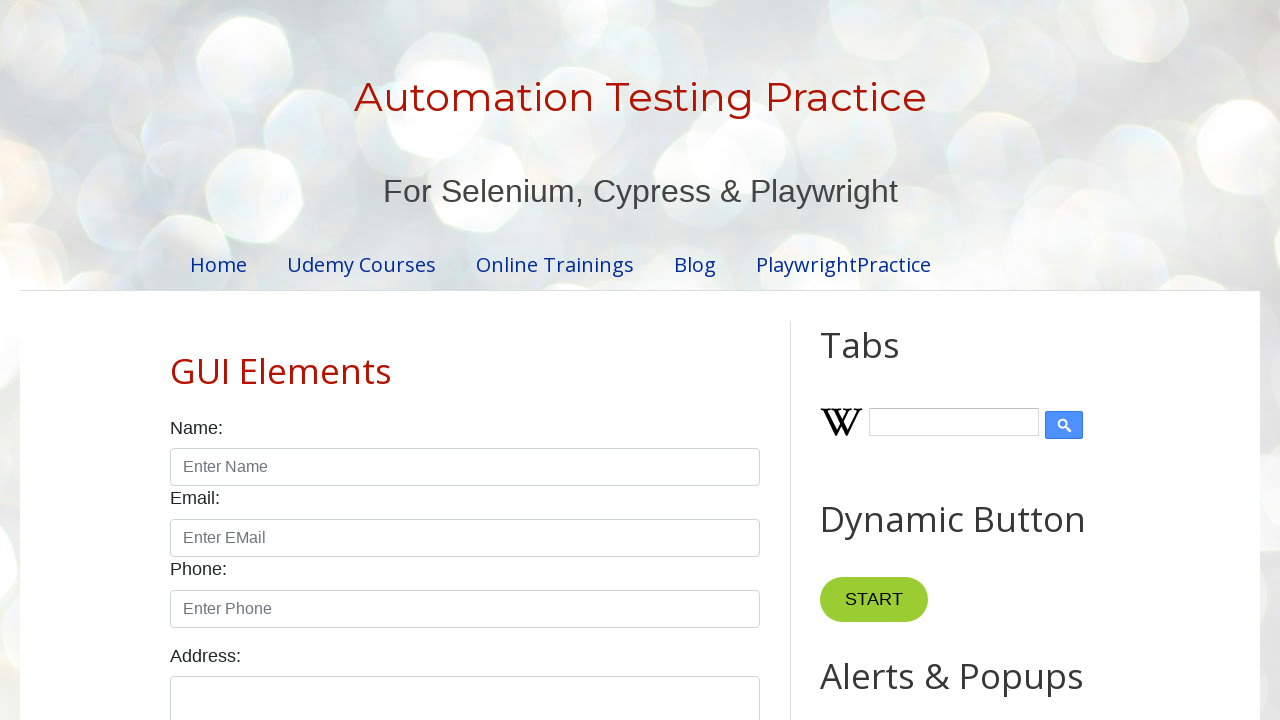

Located all checkboxes with form-check-input class
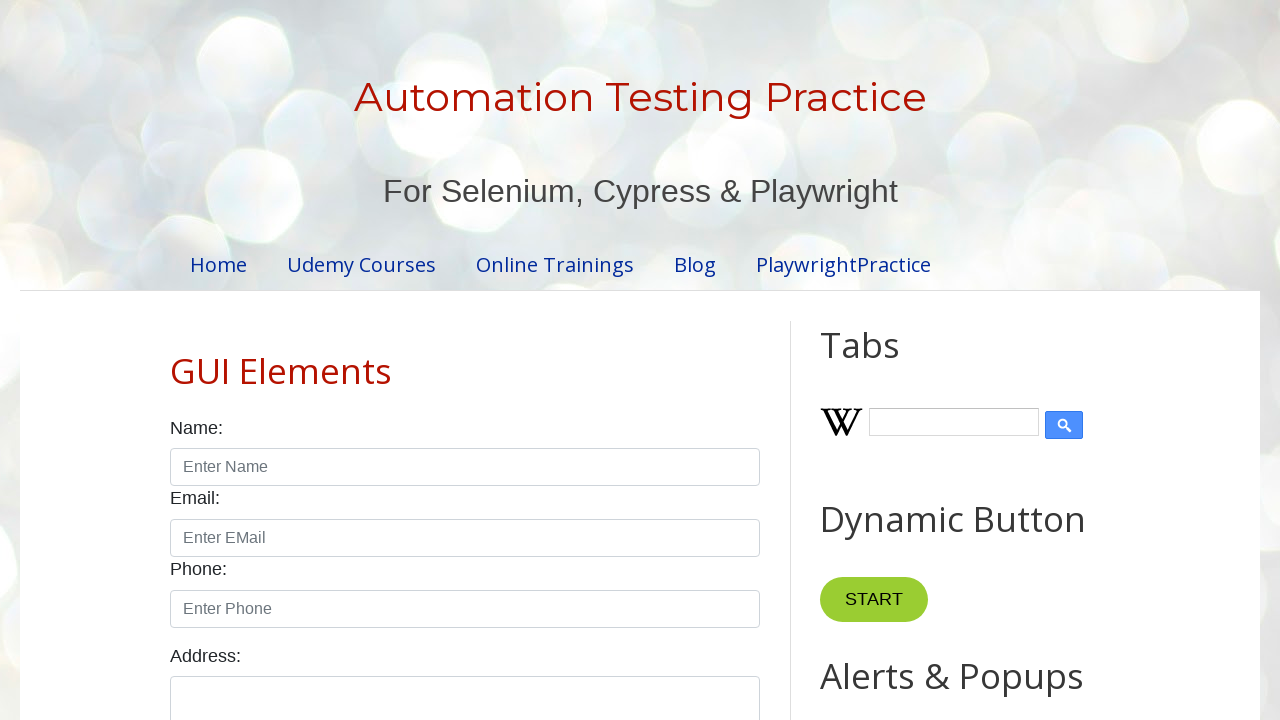

Clicked checkbox 1 to select it at (176, 360) on xpath=//input[@class='form-check-input' and @type='checkbox'] >> nth=0
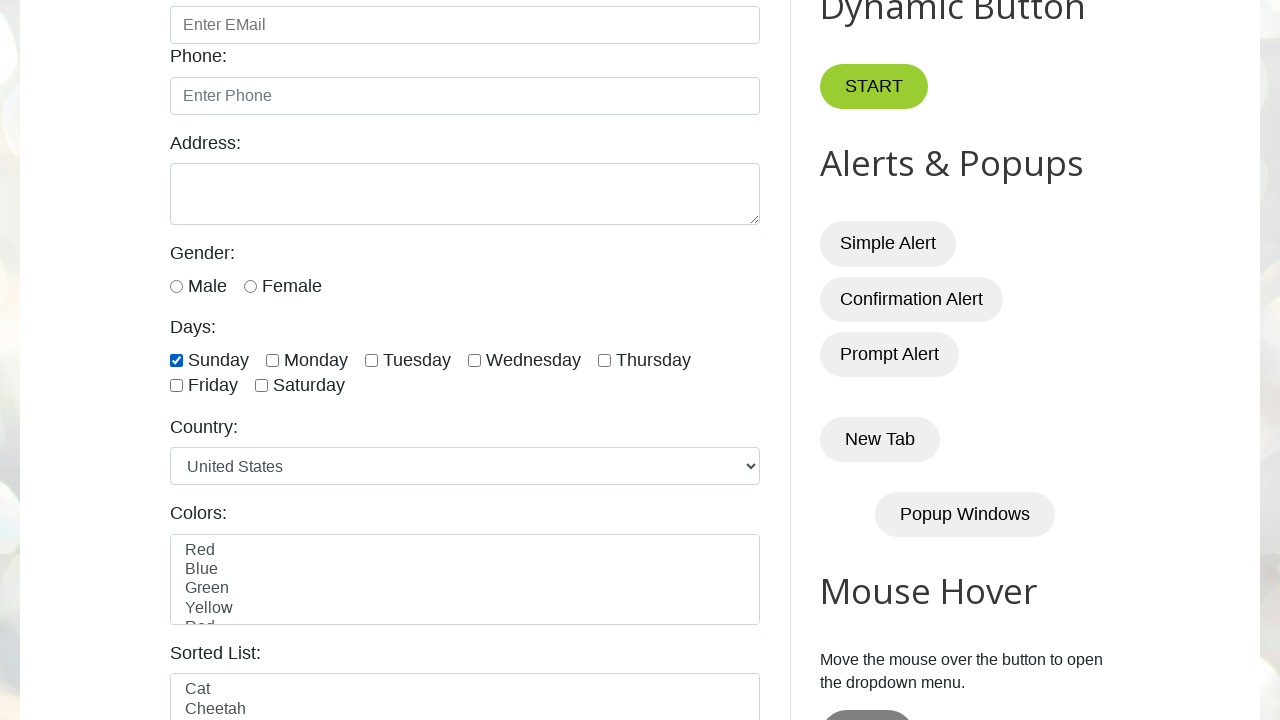

Clicked checkbox 2 to select it at (272, 360) on xpath=//input[@class='form-check-input' and @type='checkbox'] >> nth=1
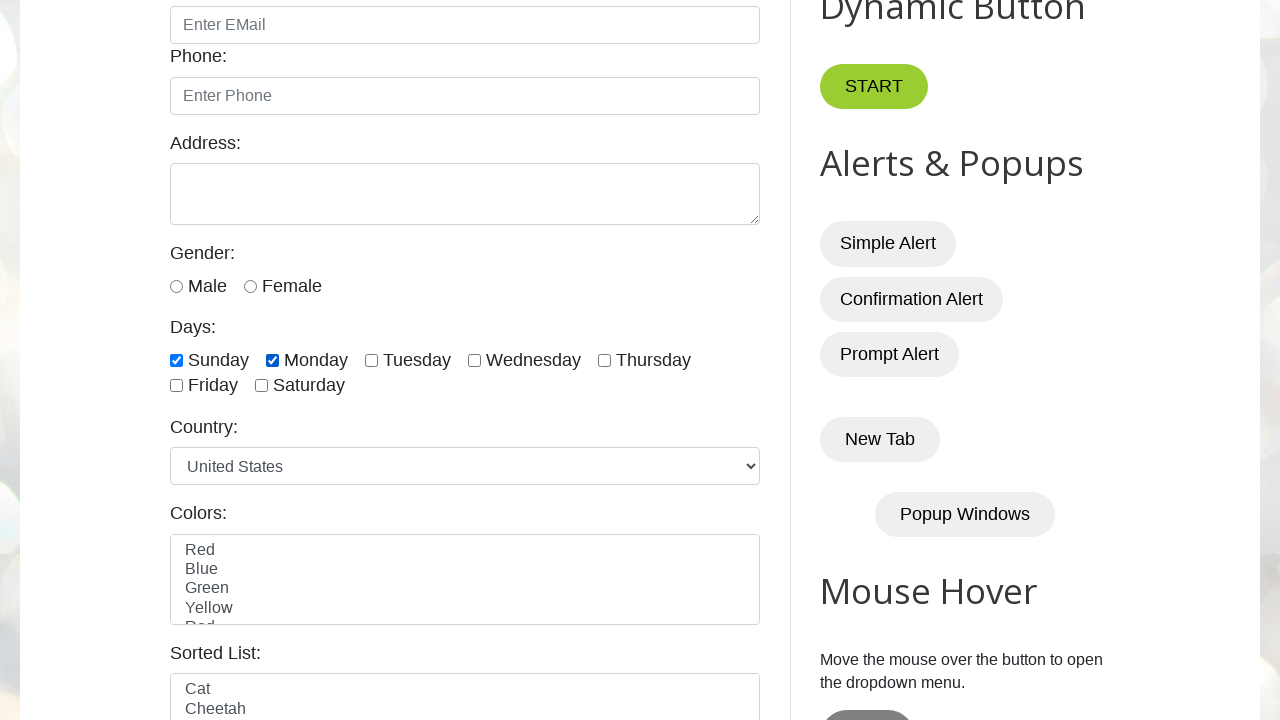

Clicked checkbox 3 to select it at (372, 360) on xpath=//input[@class='form-check-input' and @type='checkbox'] >> nth=2
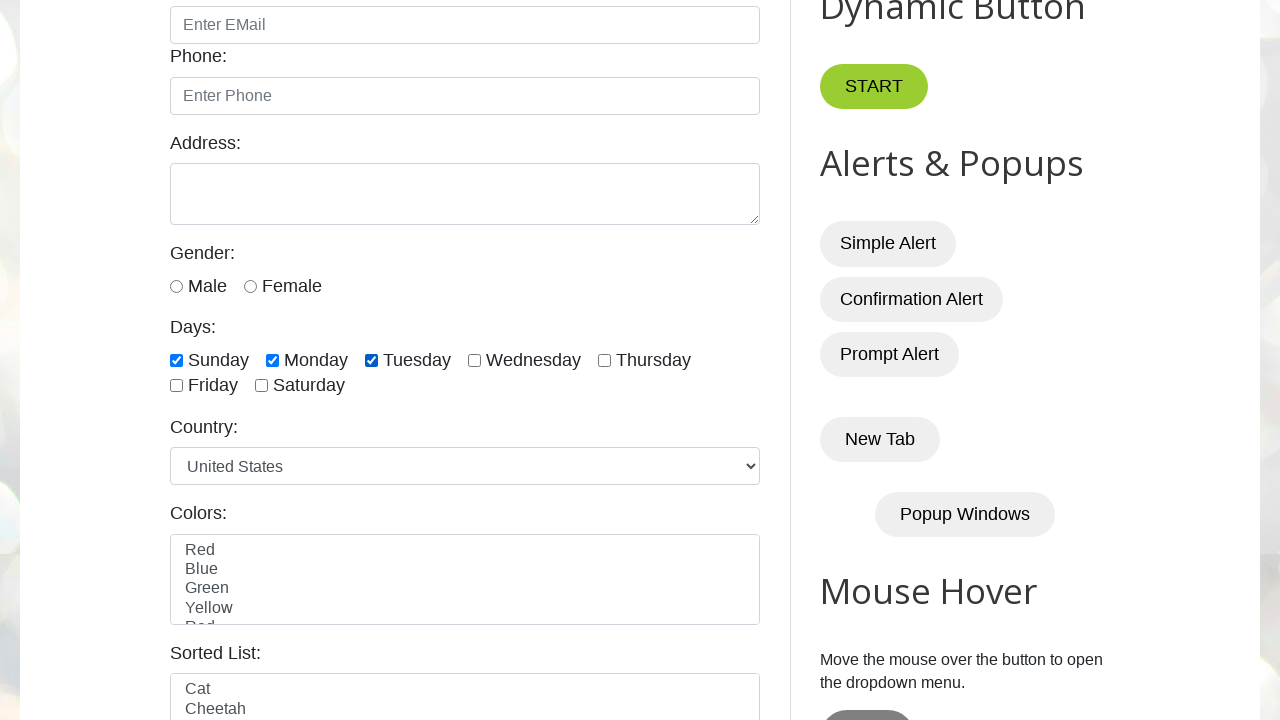

Waited 5 seconds
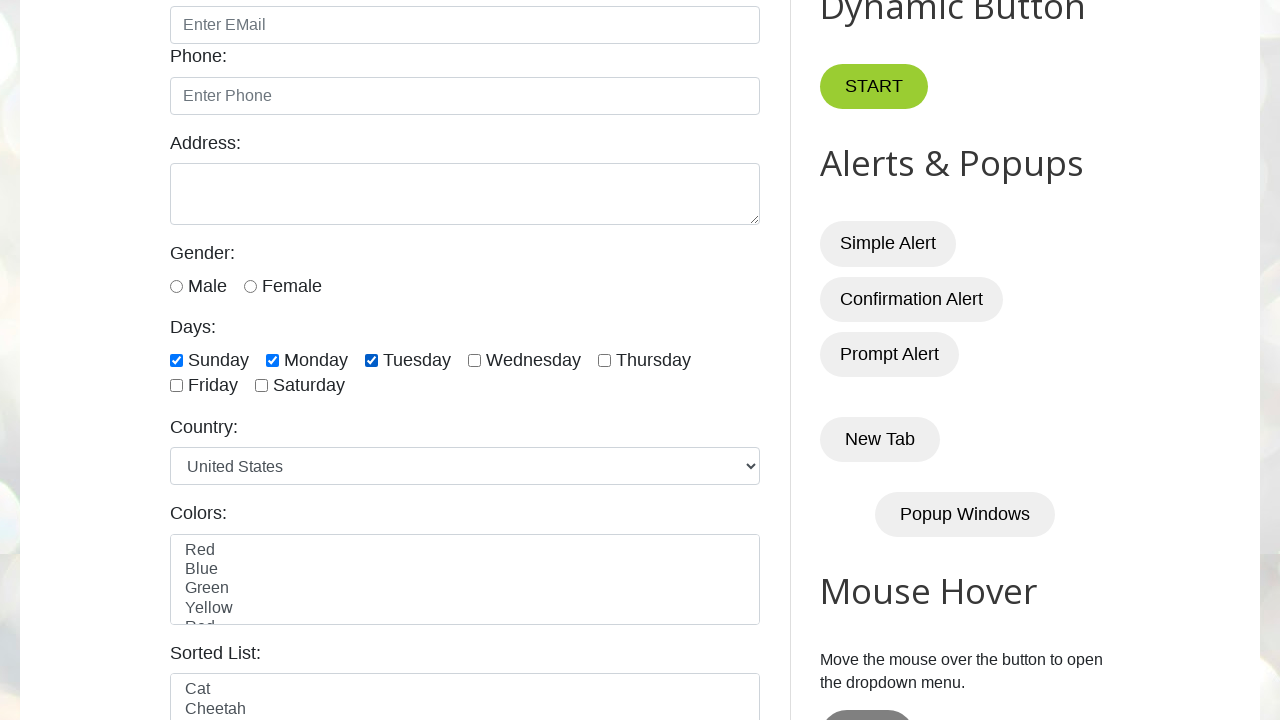

Clicked checkbox 1 to unselect it at (176, 360) on xpath=//input[@class='form-check-input' and @type='checkbox'] >> nth=0
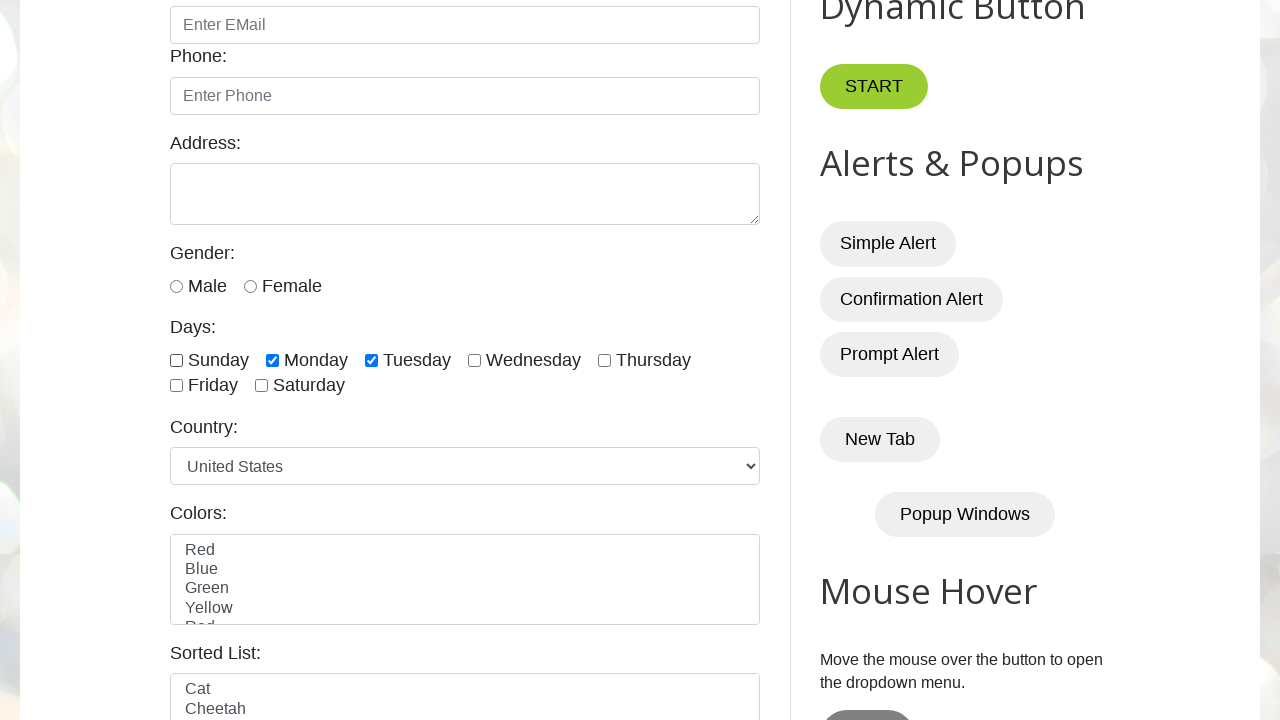

Clicked checkbox 2 to unselect it at (272, 360) on xpath=//input[@class='form-check-input' and @type='checkbox'] >> nth=1
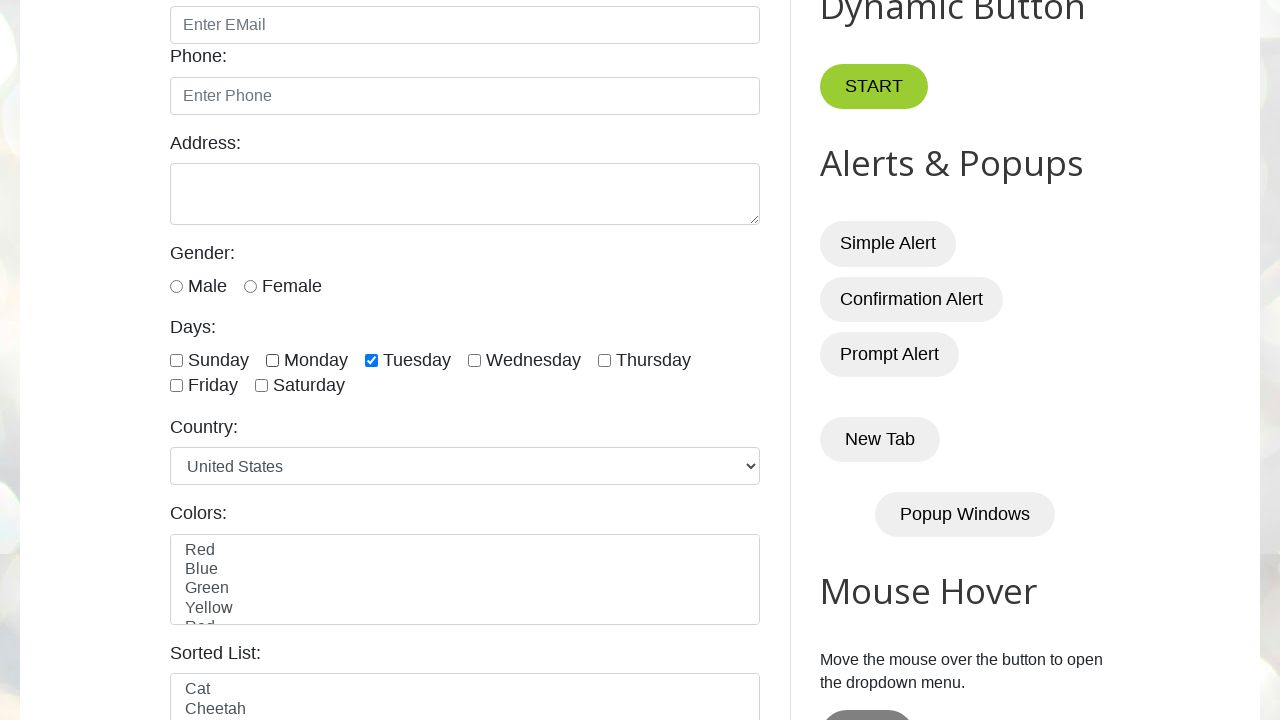

Clicked checkbox 3 to unselect it at (372, 360) on xpath=//input[@class='form-check-input' and @type='checkbox'] >> nth=2
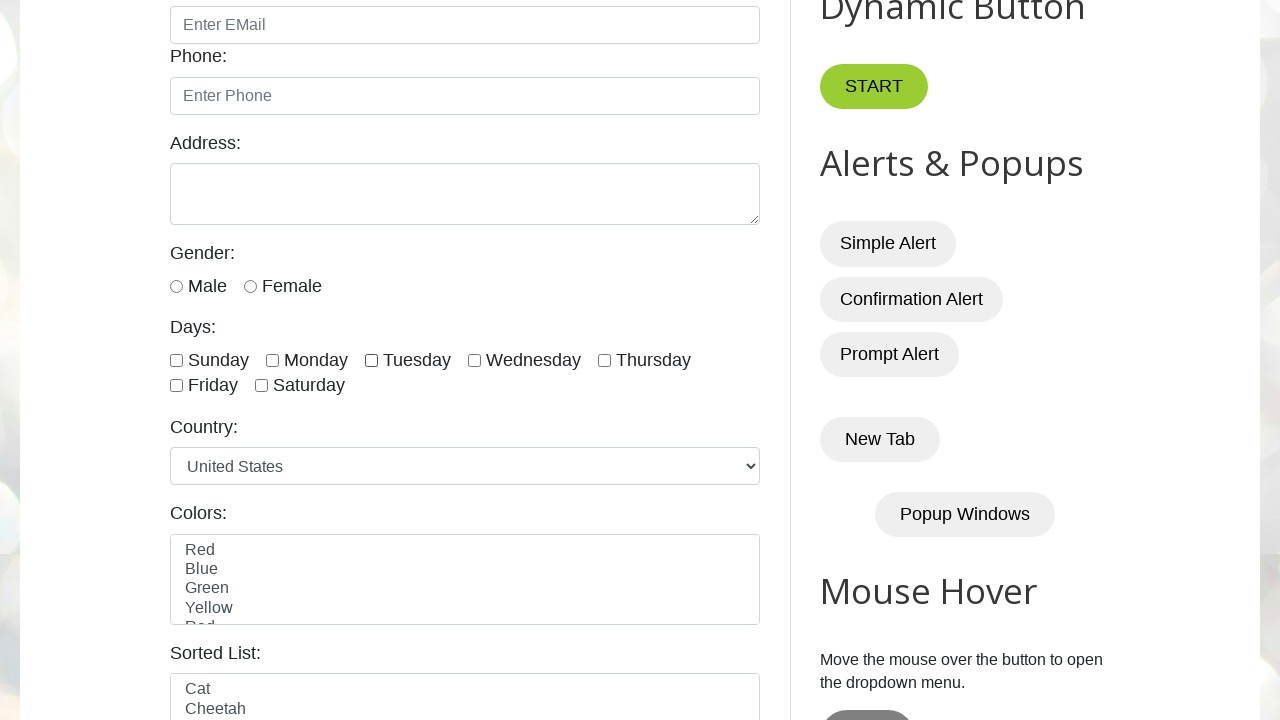

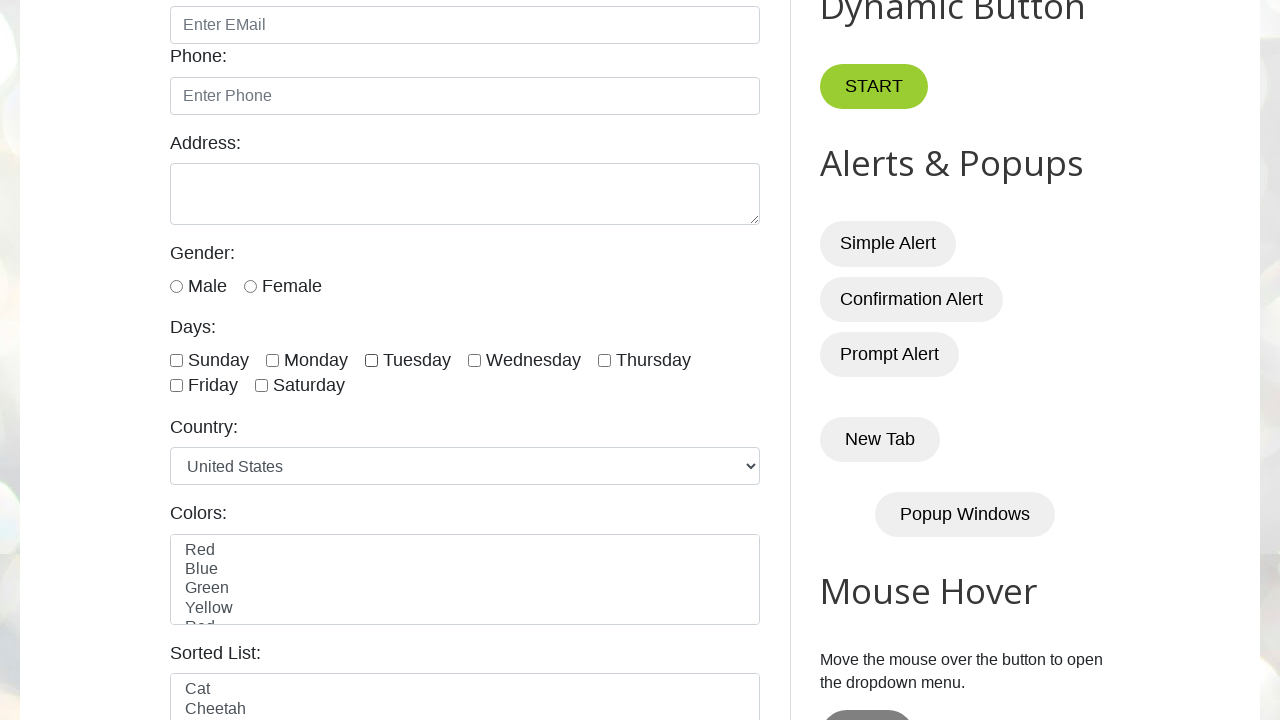